Tests filtering to display only active (incomplete) todo items

Starting URL: https://demo.playwright.dev/todomvc

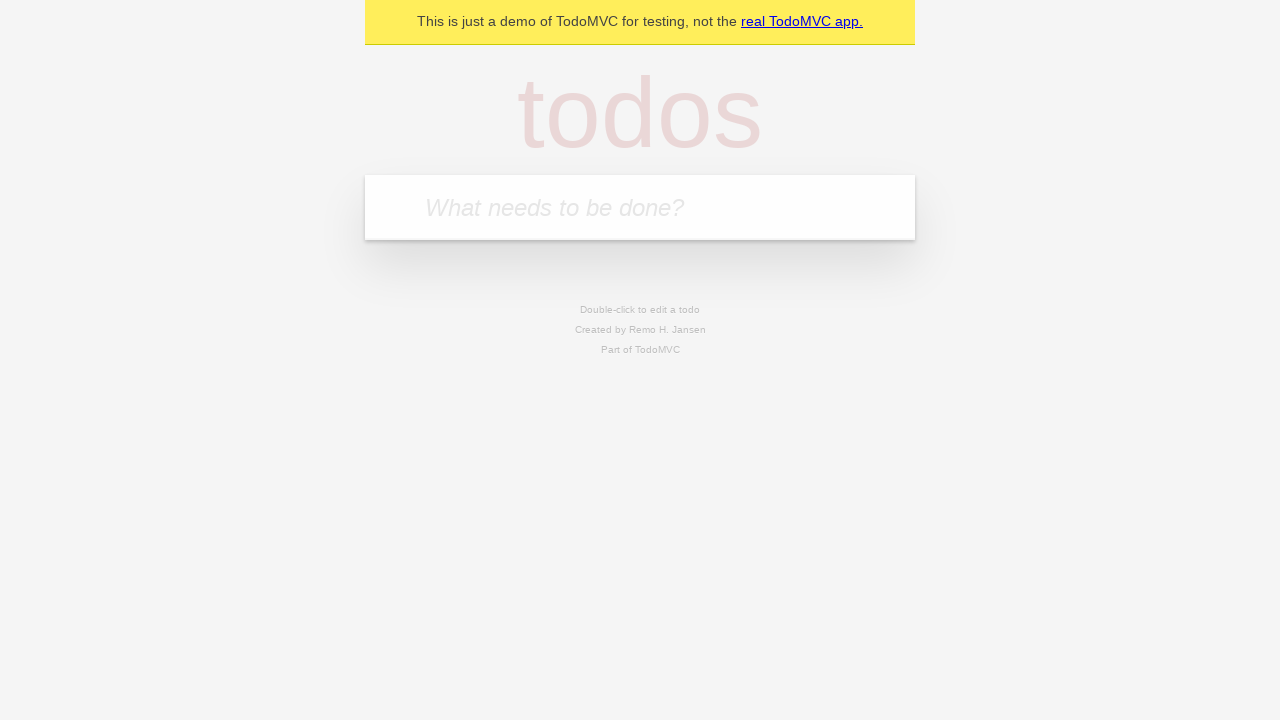

Filled todo input with 'buy some cheese' on internal:attr=[placeholder="What needs to be done?"i]
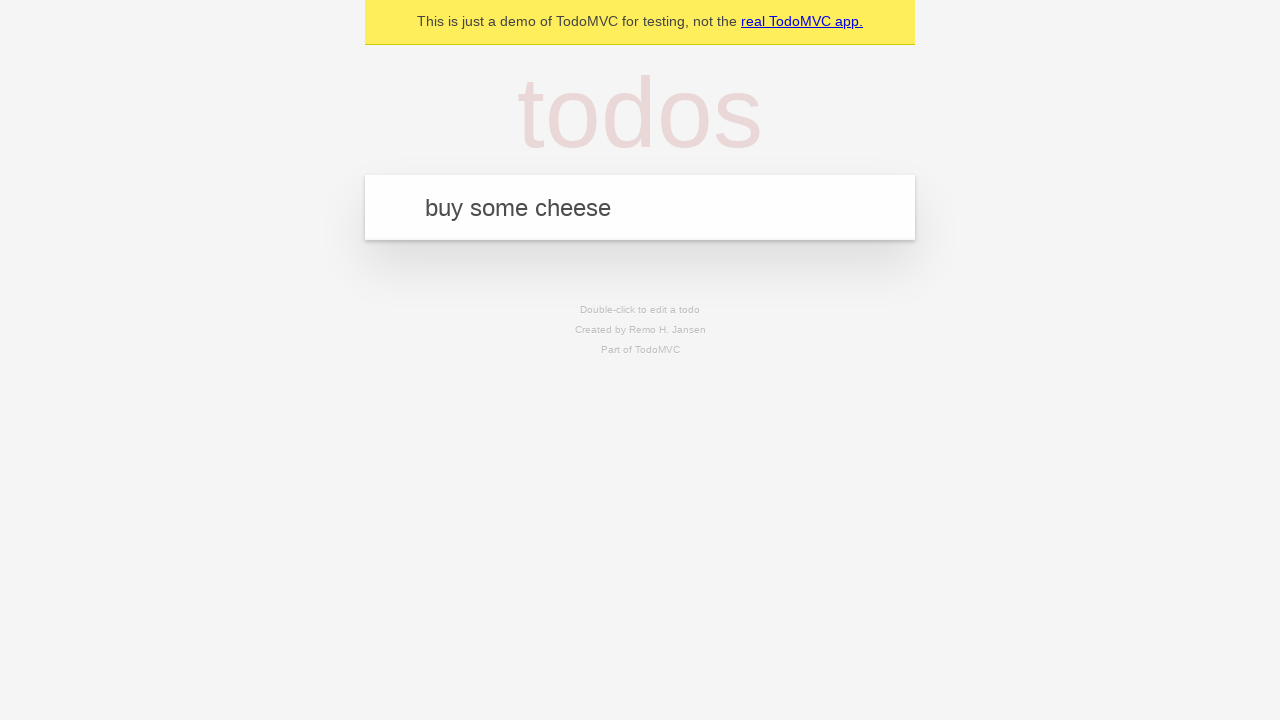

Pressed Enter to create todo 'buy some cheese' on internal:attr=[placeholder="What needs to be done?"i]
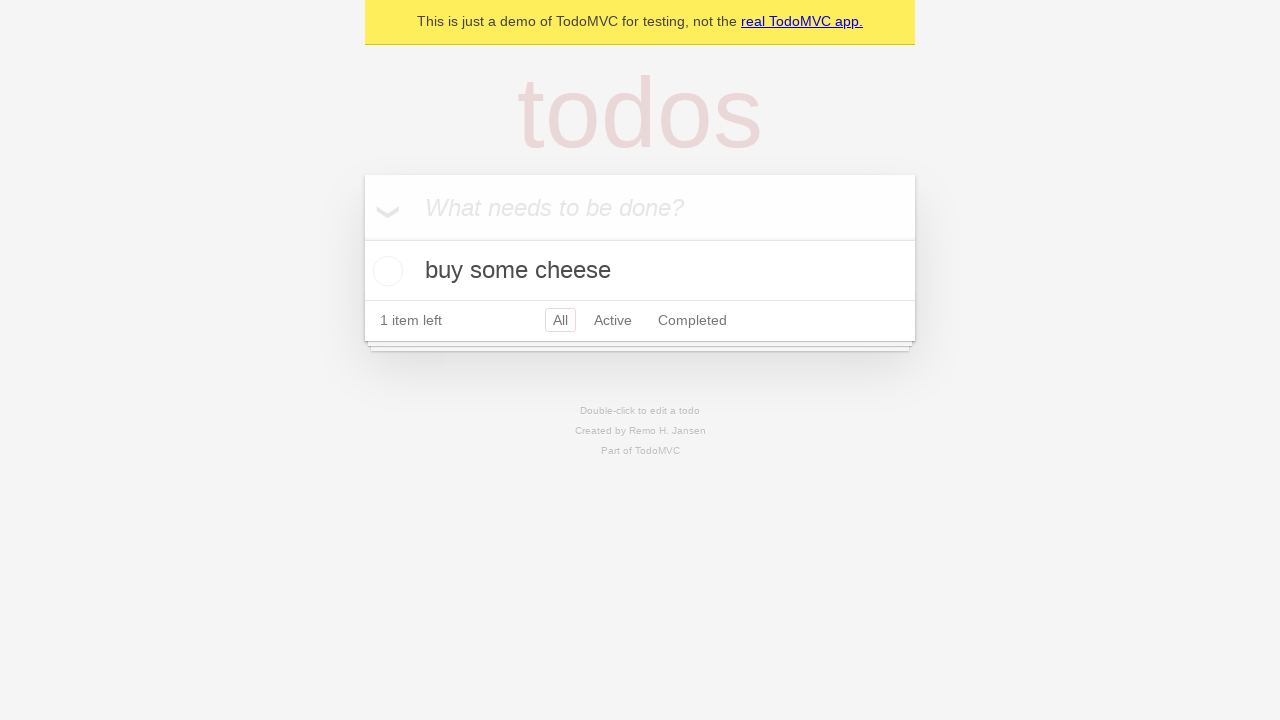

Filled todo input with 'feed the cat' on internal:attr=[placeholder="What needs to be done?"i]
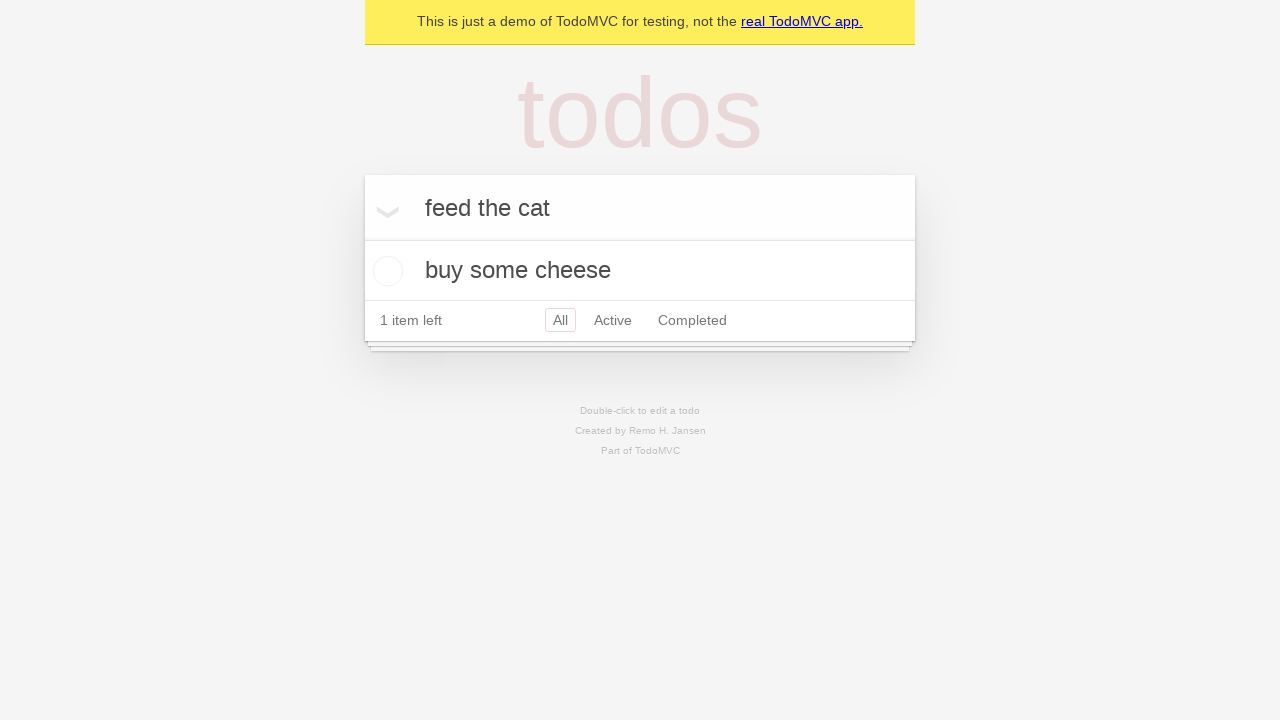

Pressed Enter to create todo 'feed the cat' on internal:attr=[placeholder="What needs to be done?"i]
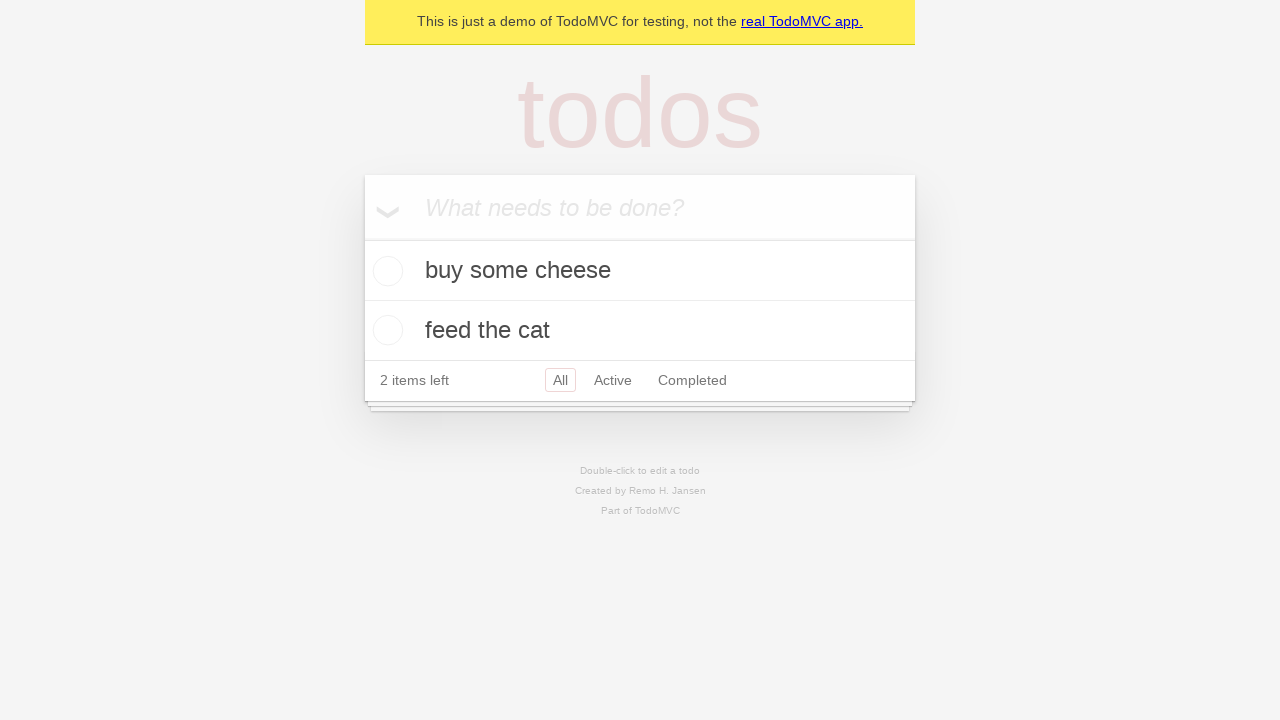

Filled todo input with 'book a doctors appointment' on internal:attr=[placeholder="What needs to be done?"i]
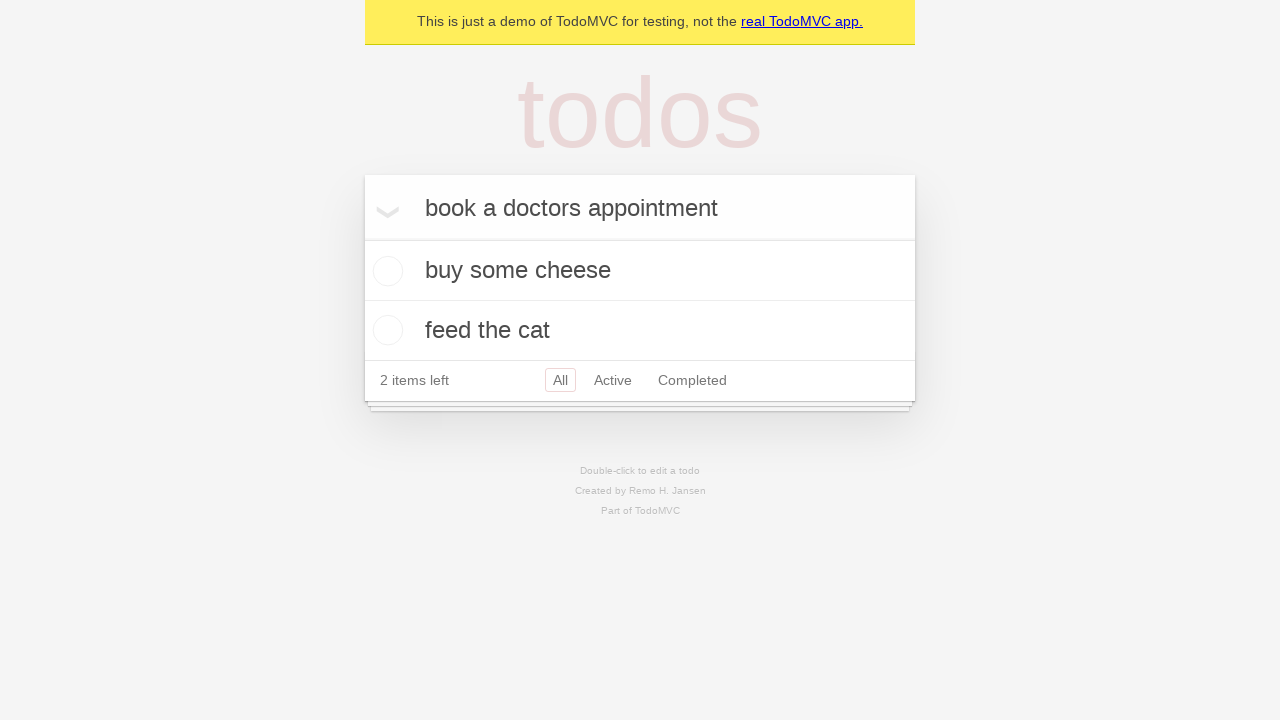

Pressed Enter to create todo 'book a doctors appointment' on internal:attr=[placeholder="What needs to be done?"i]
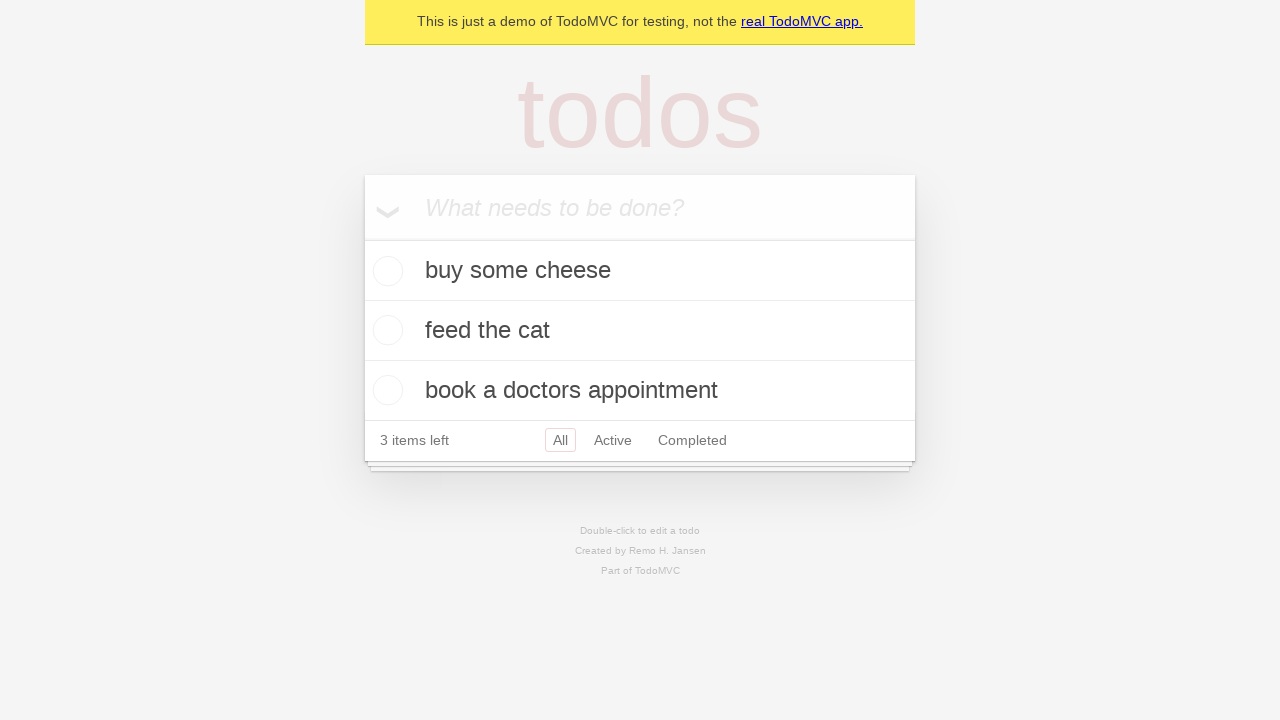

Checked the second todo item (feed the cat) at (385, 330) on internal:testid=[data-testid="todo-item"s] >> nth=1 >> internal:role=checkbox
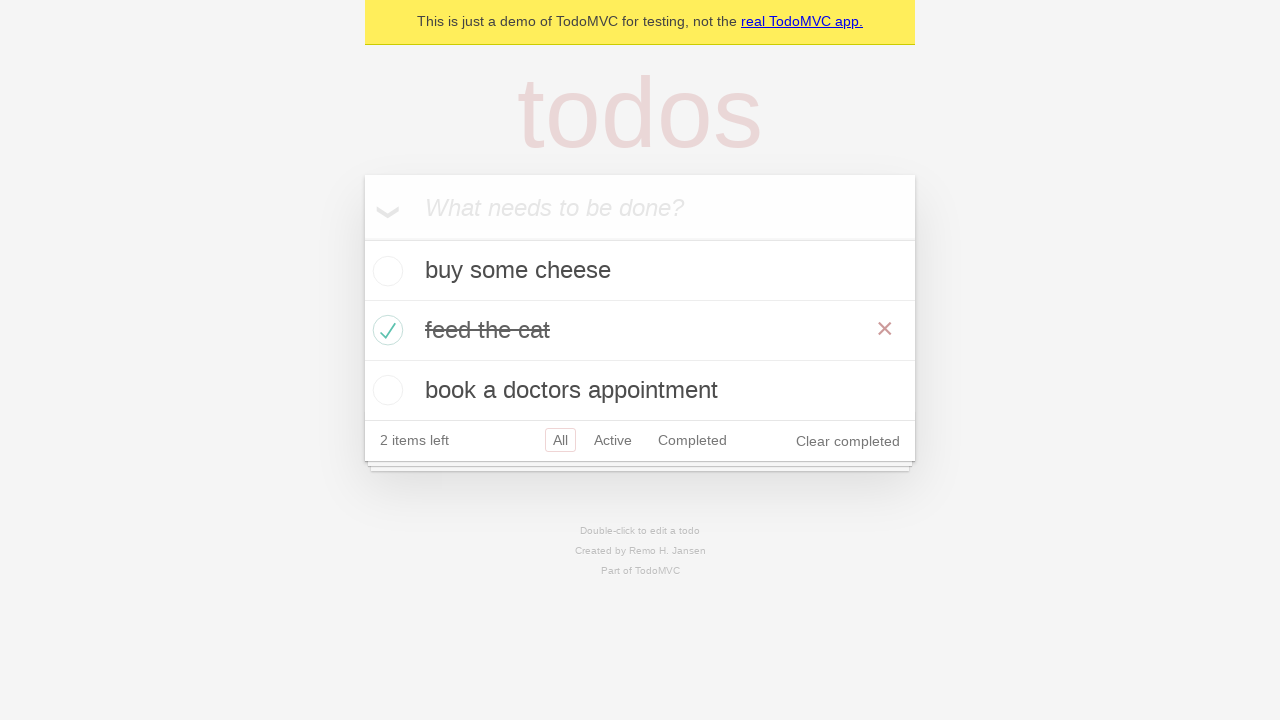

Clicked Active filter to display only incomplete items at (613, 440) on internal:role=link[name="Active"i]
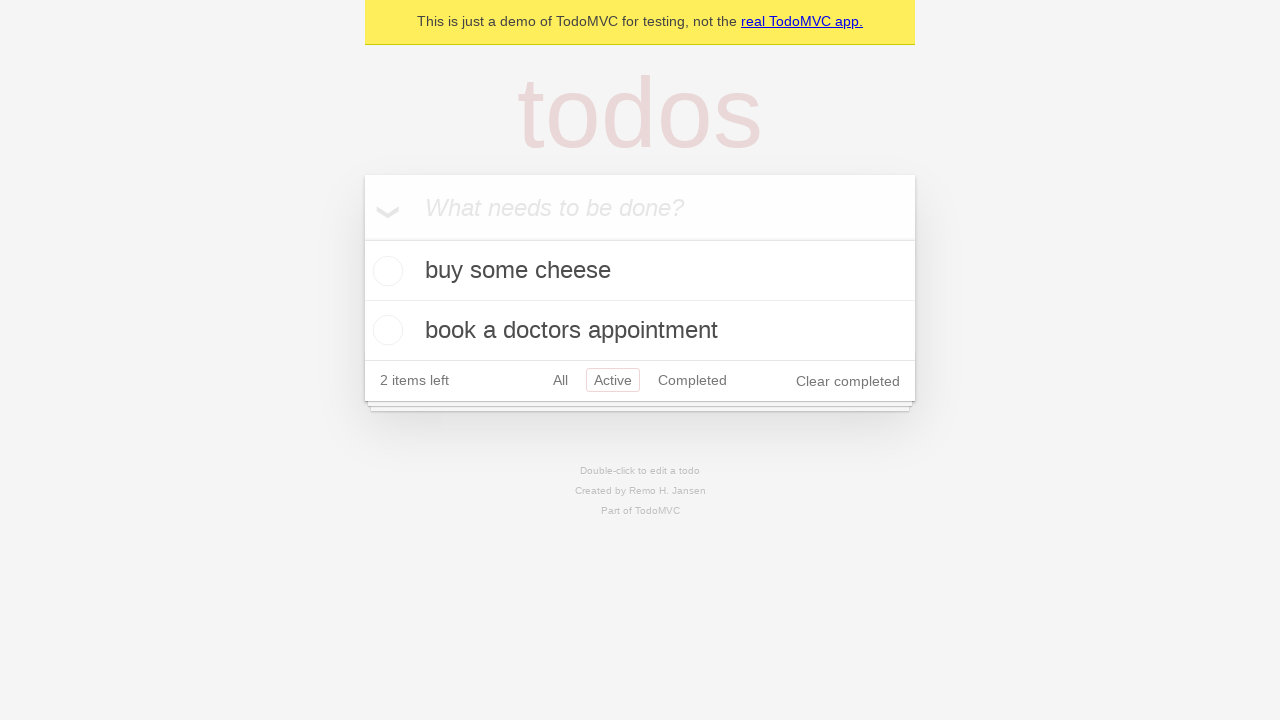

Active filter applied successfully - 2 incomplete todo items displayed
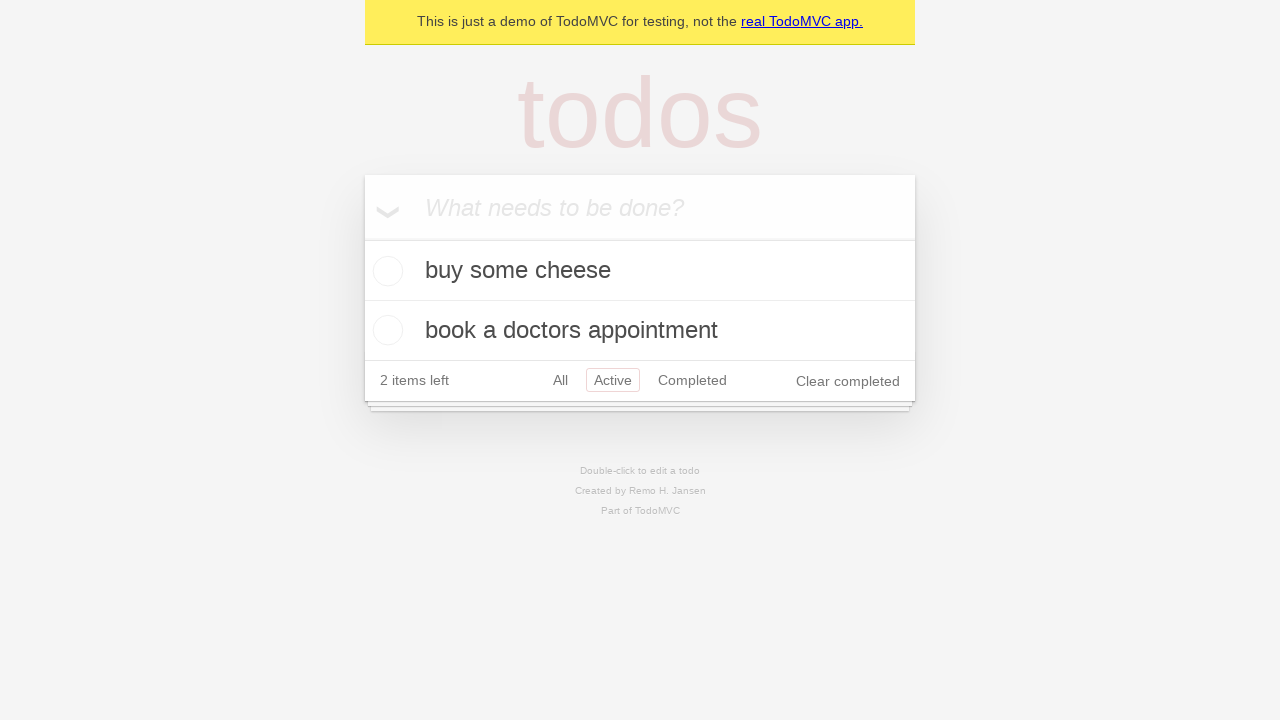

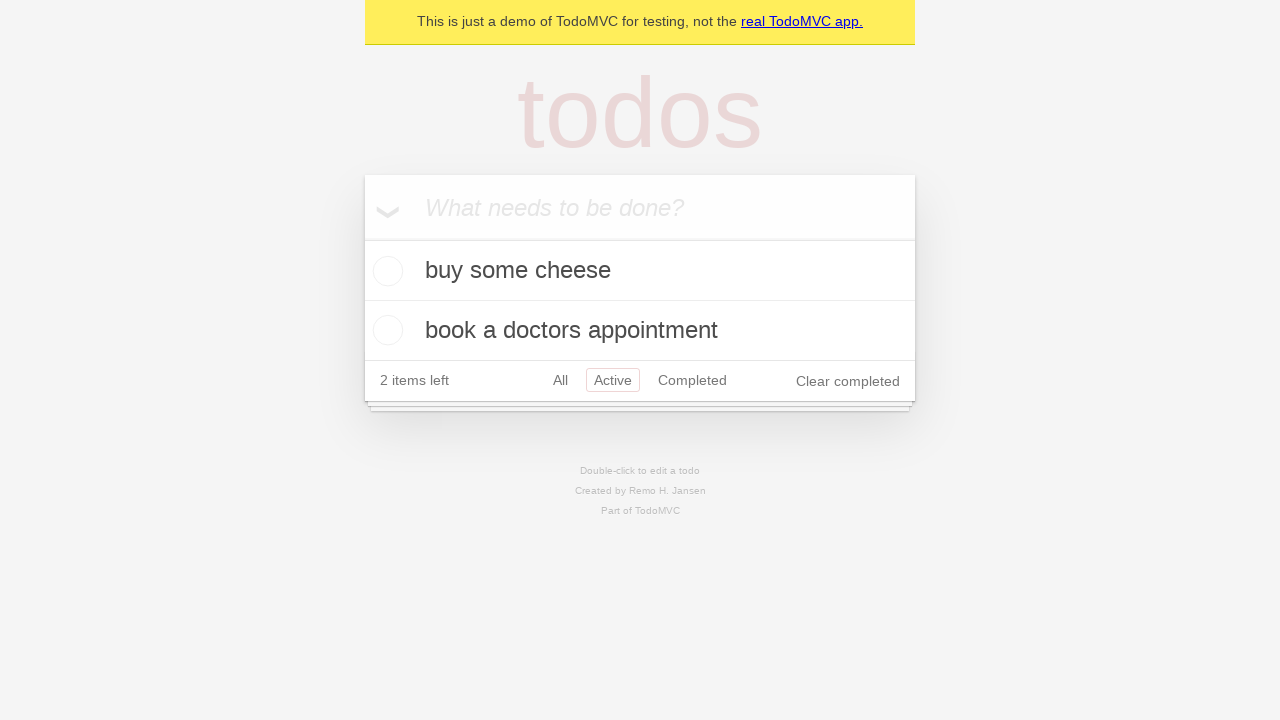